Tests dynamic content loading by clicking a Start button and waiting for a hidden element to become visible

Starting URL: https://the-internet.herokuapp.com/dynamic_loading/1

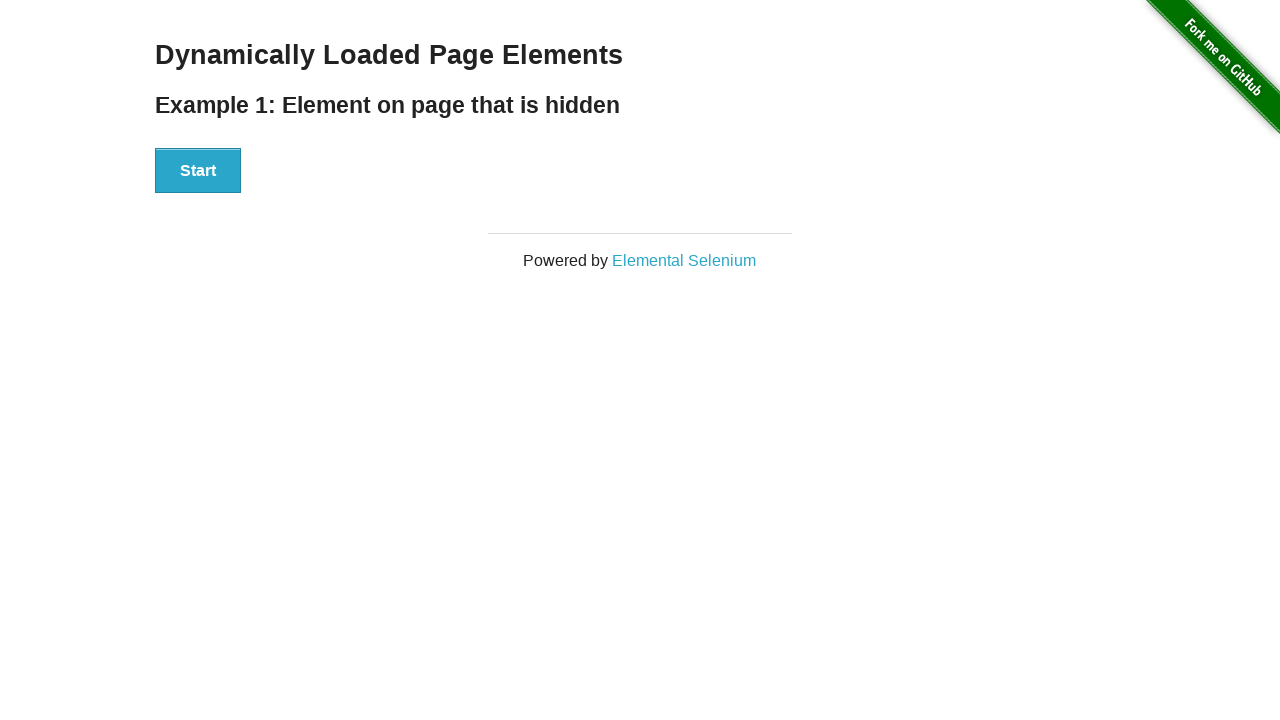

Clicked Start button to trigger dynamic content loading at (198, 171) on button
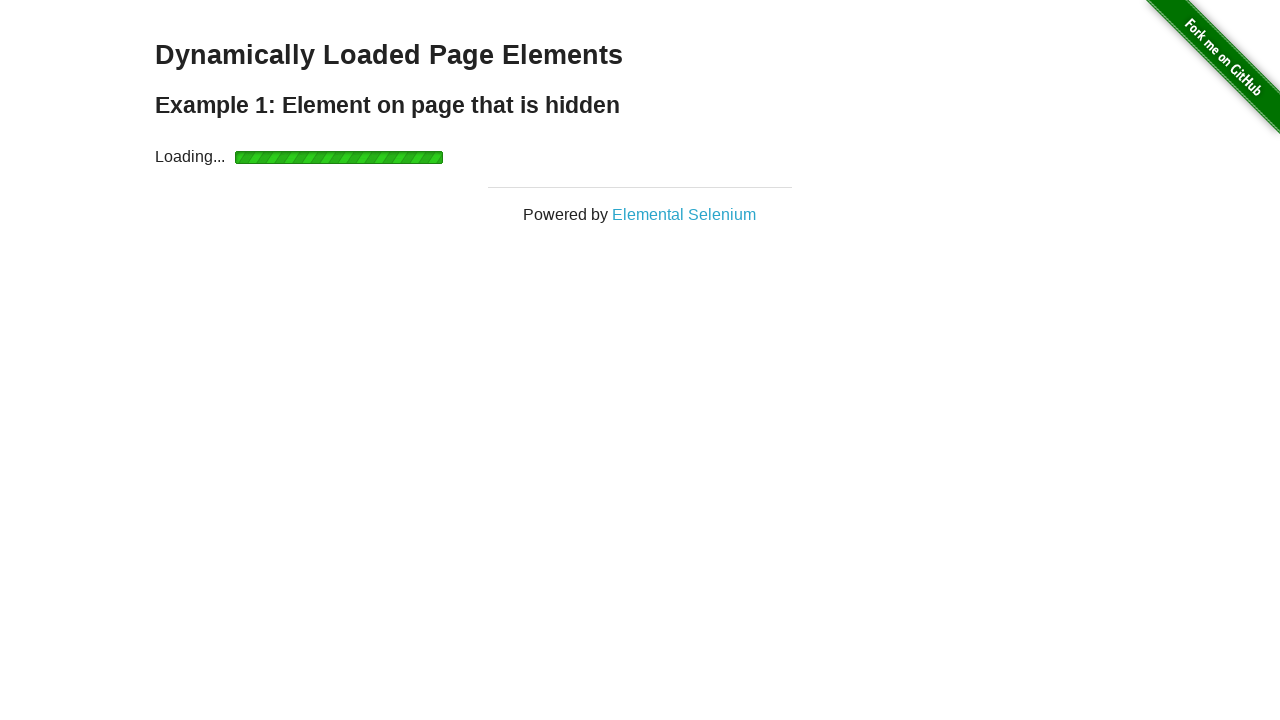

Waited for finish message element to become visible
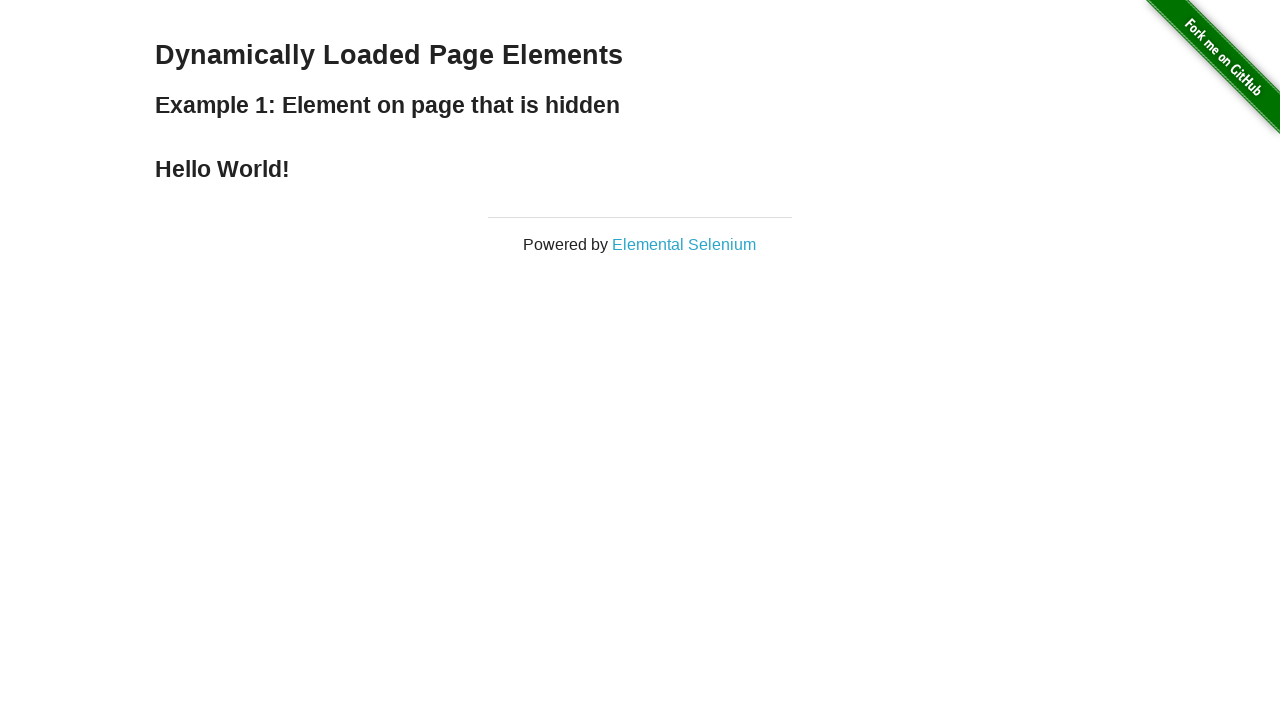

Retrieved finish message text: 'Hello World!'
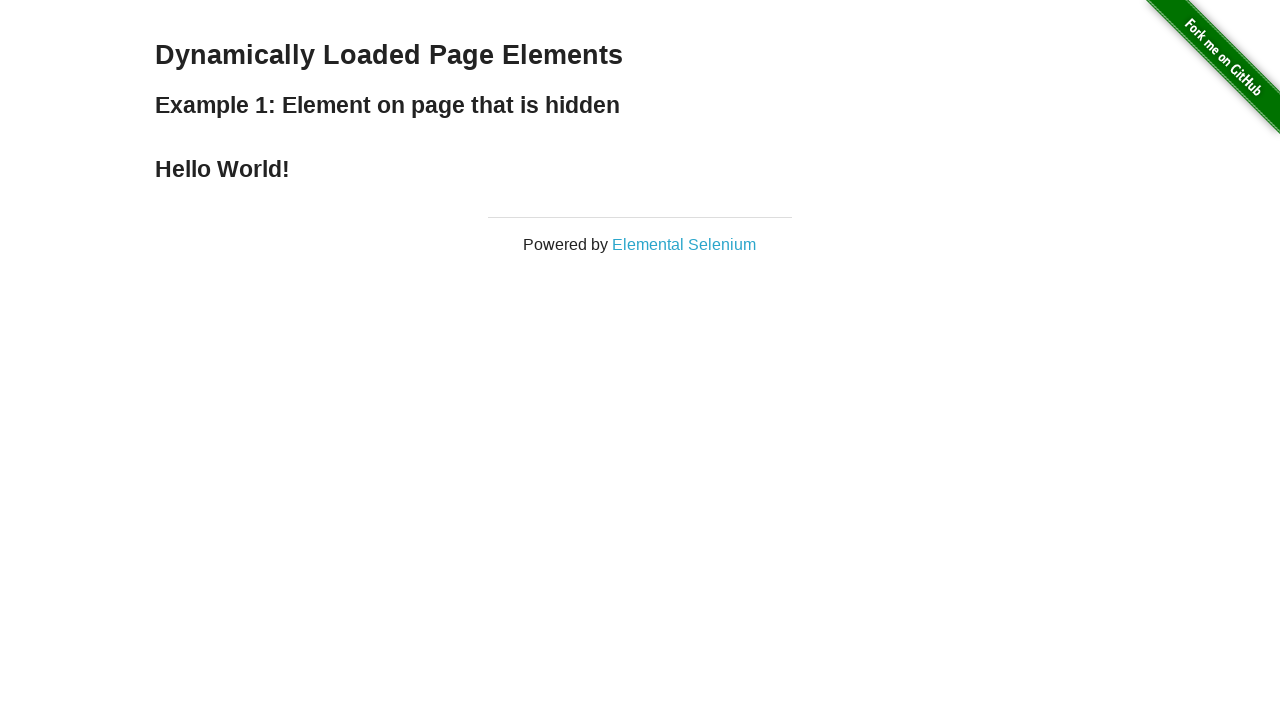

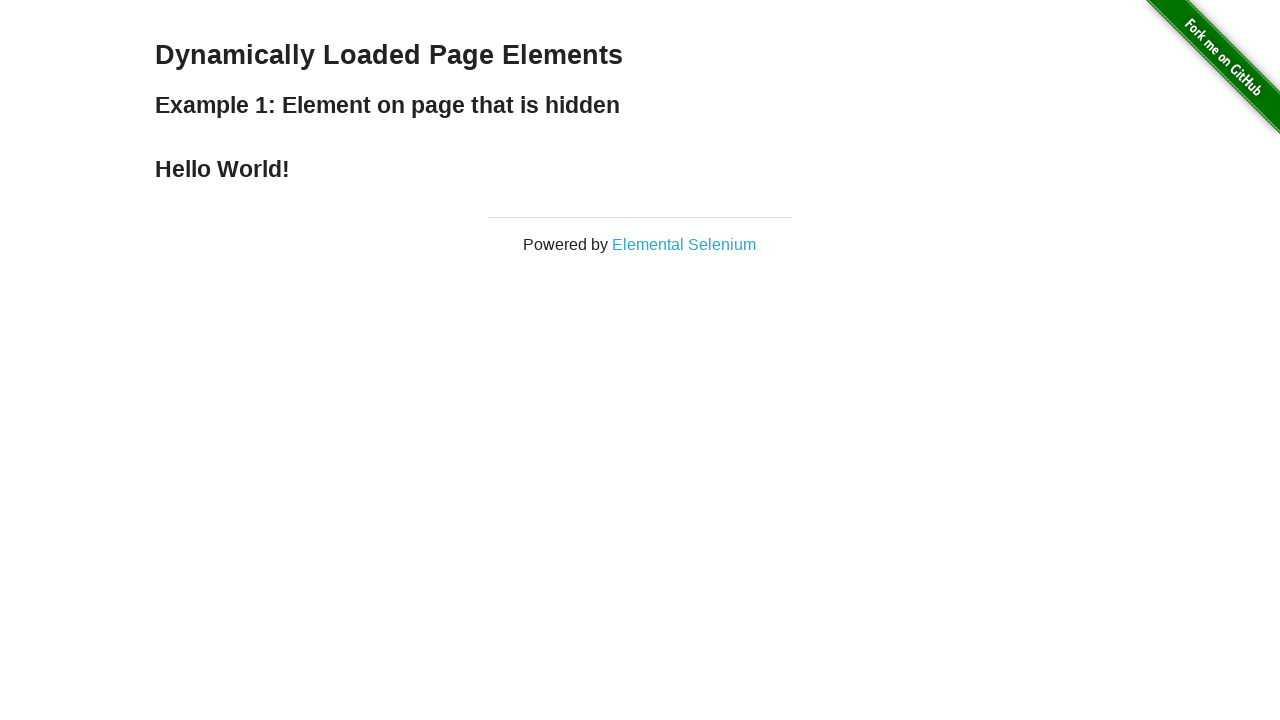